Tests pagination navigation on a quotes website by visiting the homepage and clicking through multiple pages using the "Next" link

Starting URL: http://quotes.toscrape.com/

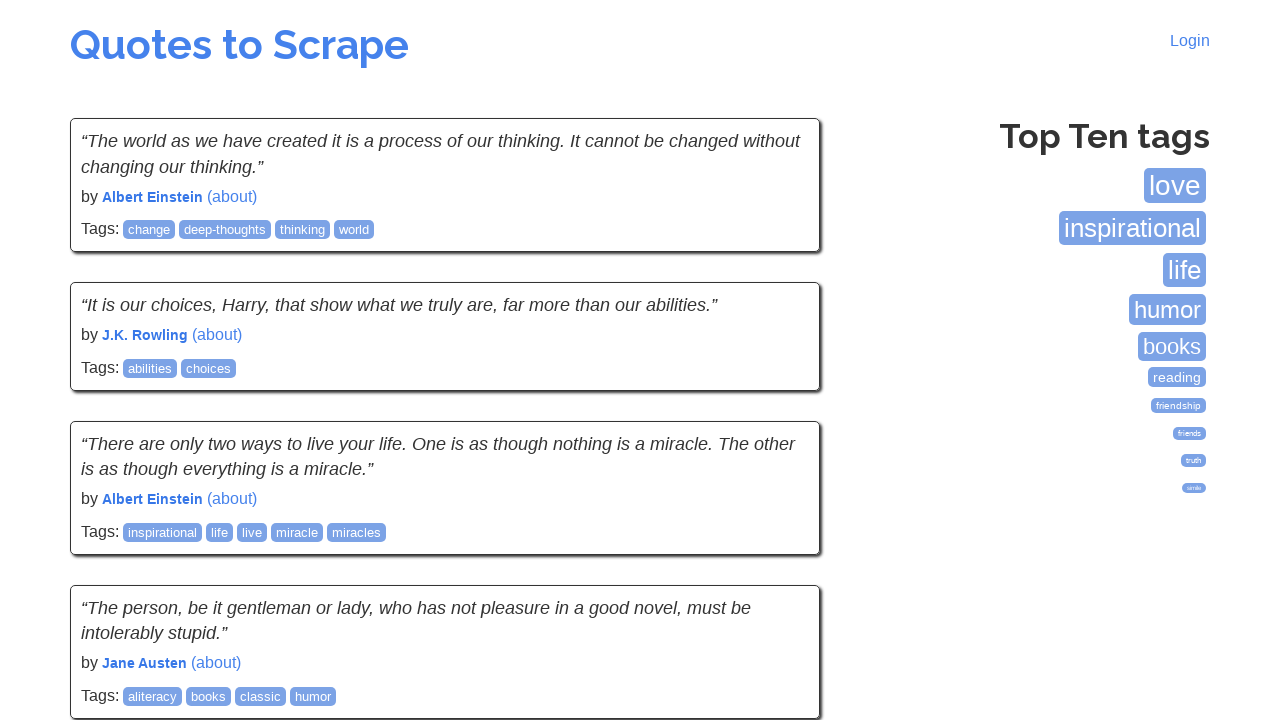

Waited for tags box to load on homepage
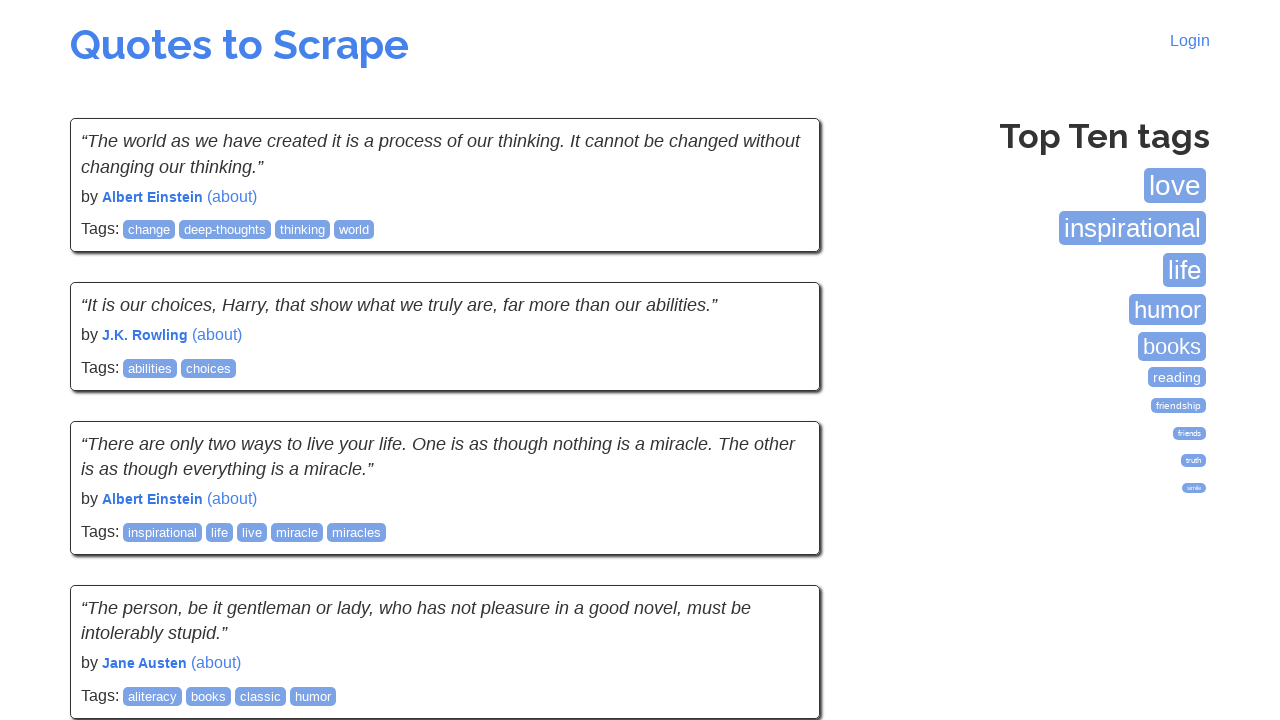

Waited for quotes to load on page 1
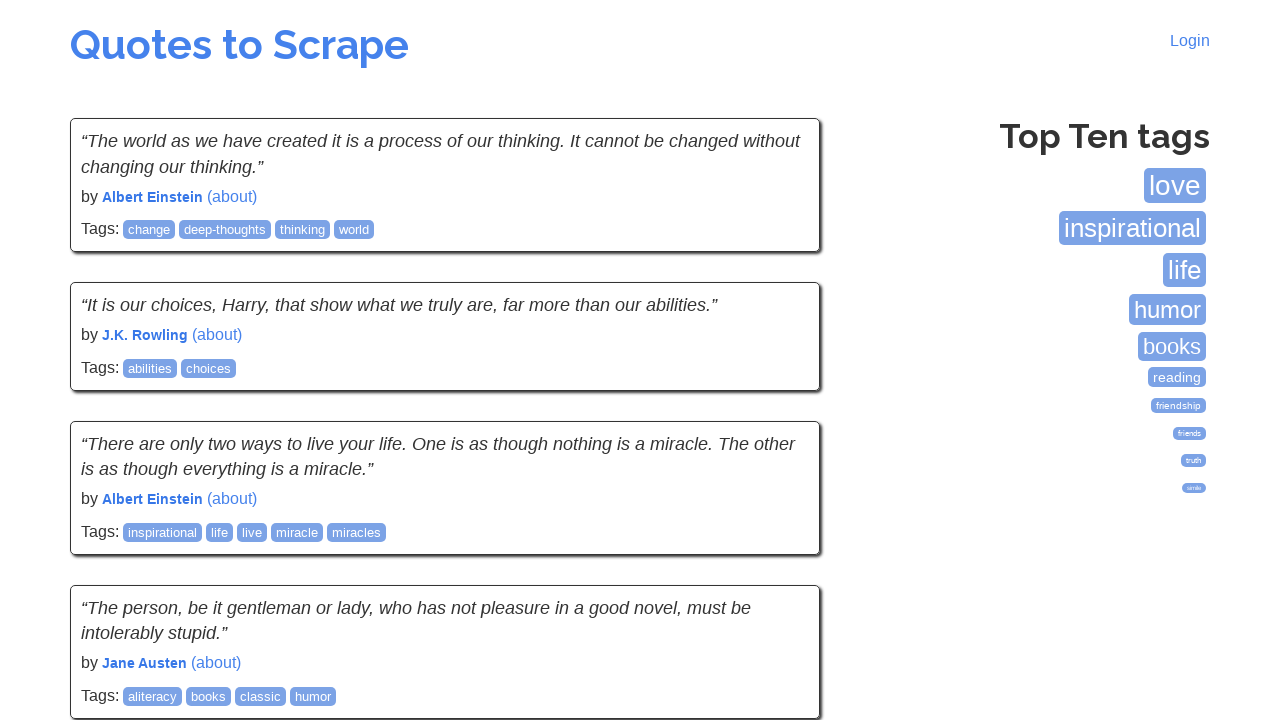

Clicked Next link to navigate to page 2 at (778, 542) on text=Next
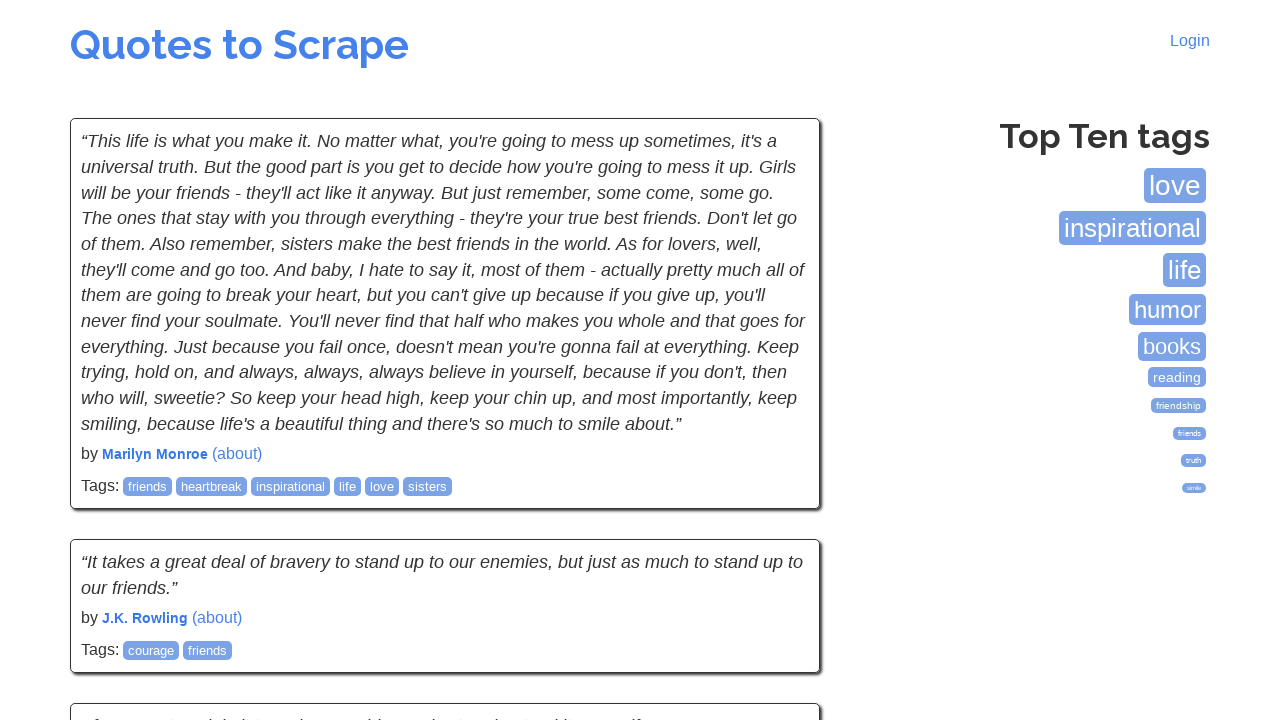

Waited for quotes to load on page 2
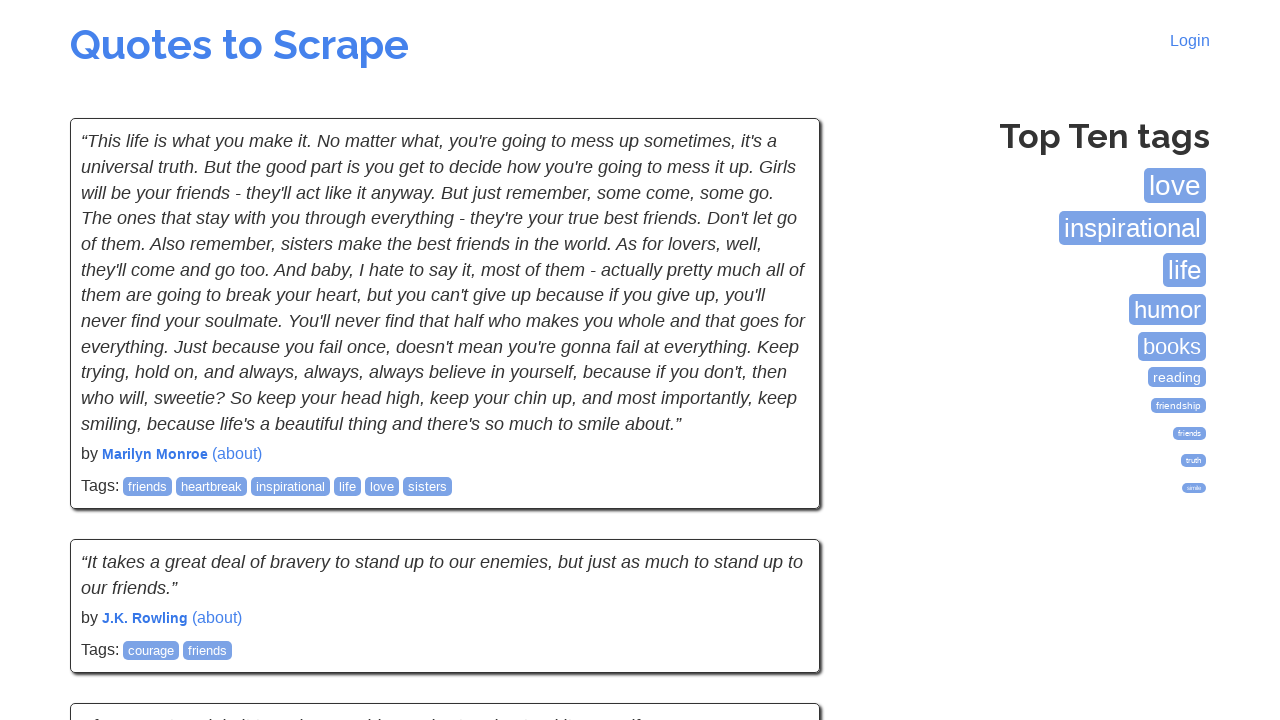

Clicked Next link to navigate to page 3 at (778, 542) on text=Next
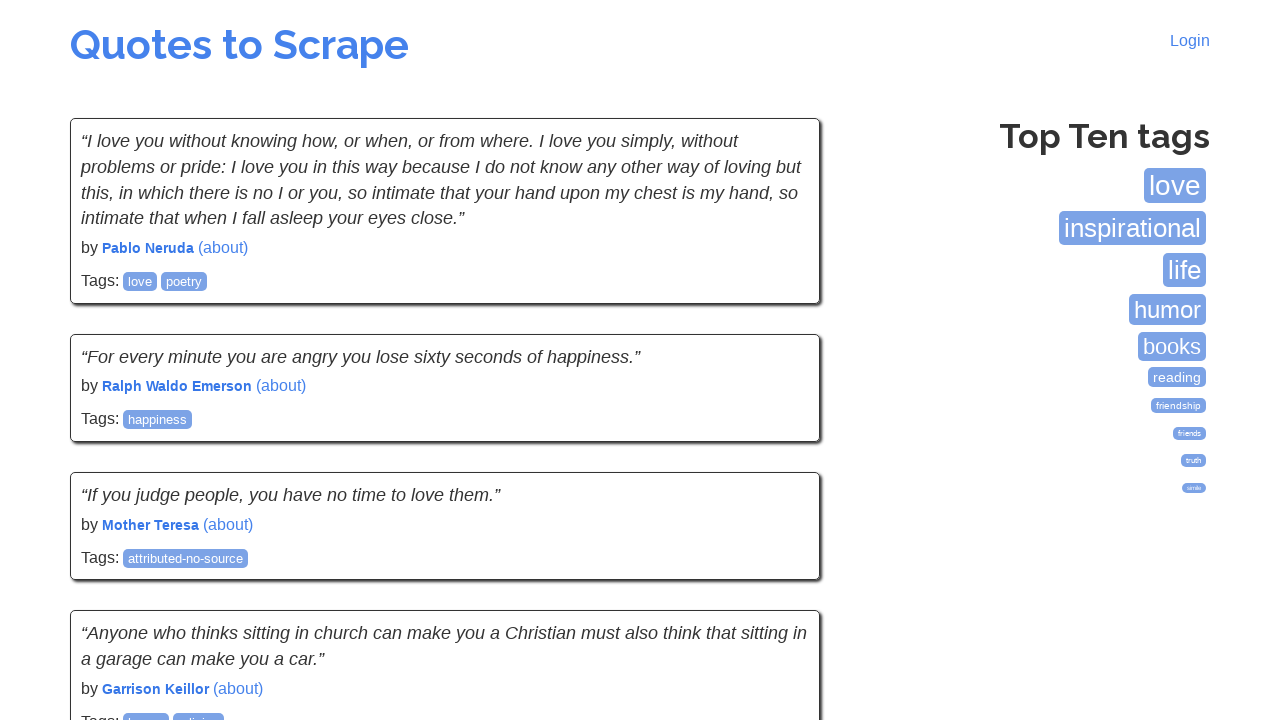

Waited for quotes to load on page 3
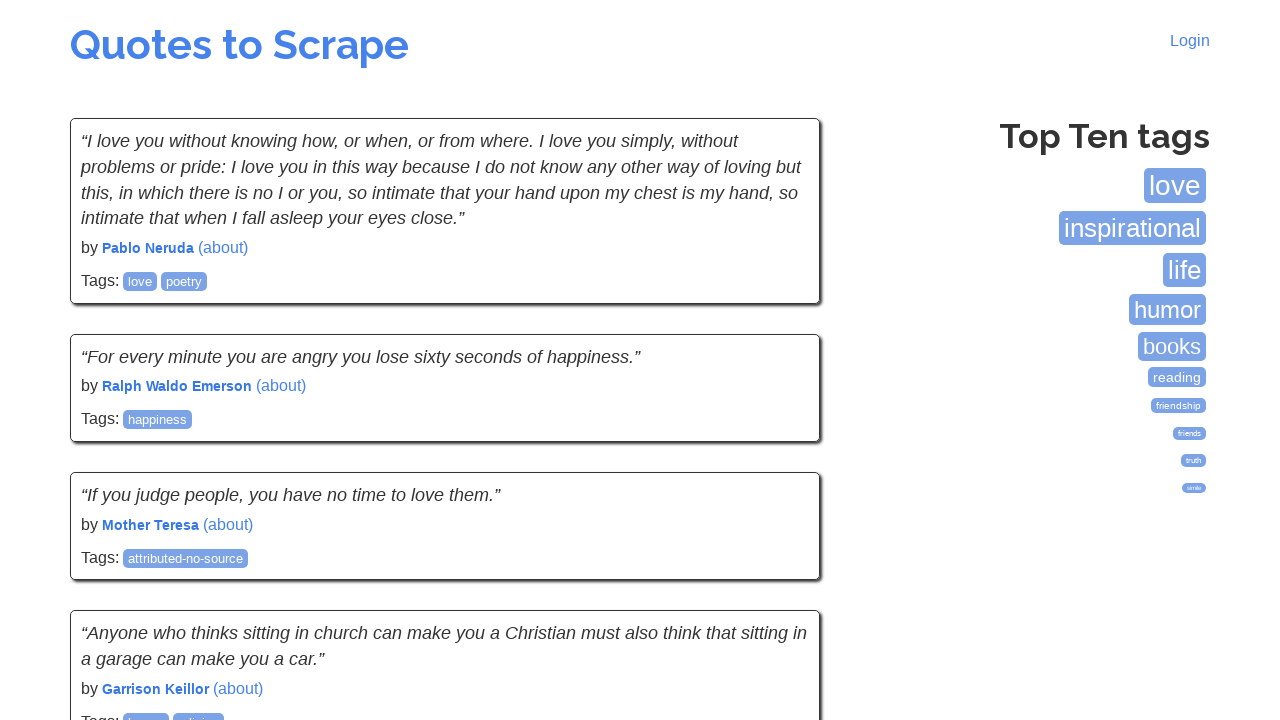

Clicked Next link to navigate to page 4 at (778, 542) on text=Next
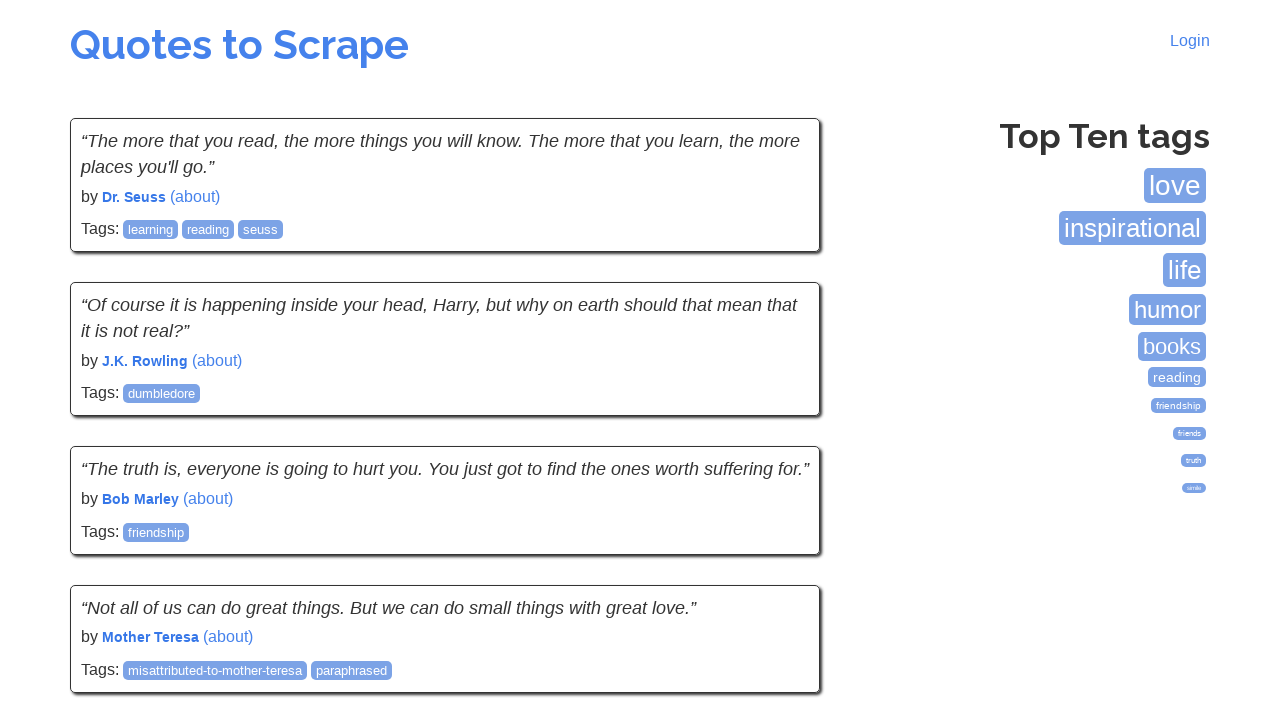

Waited for quotes to load on page 4
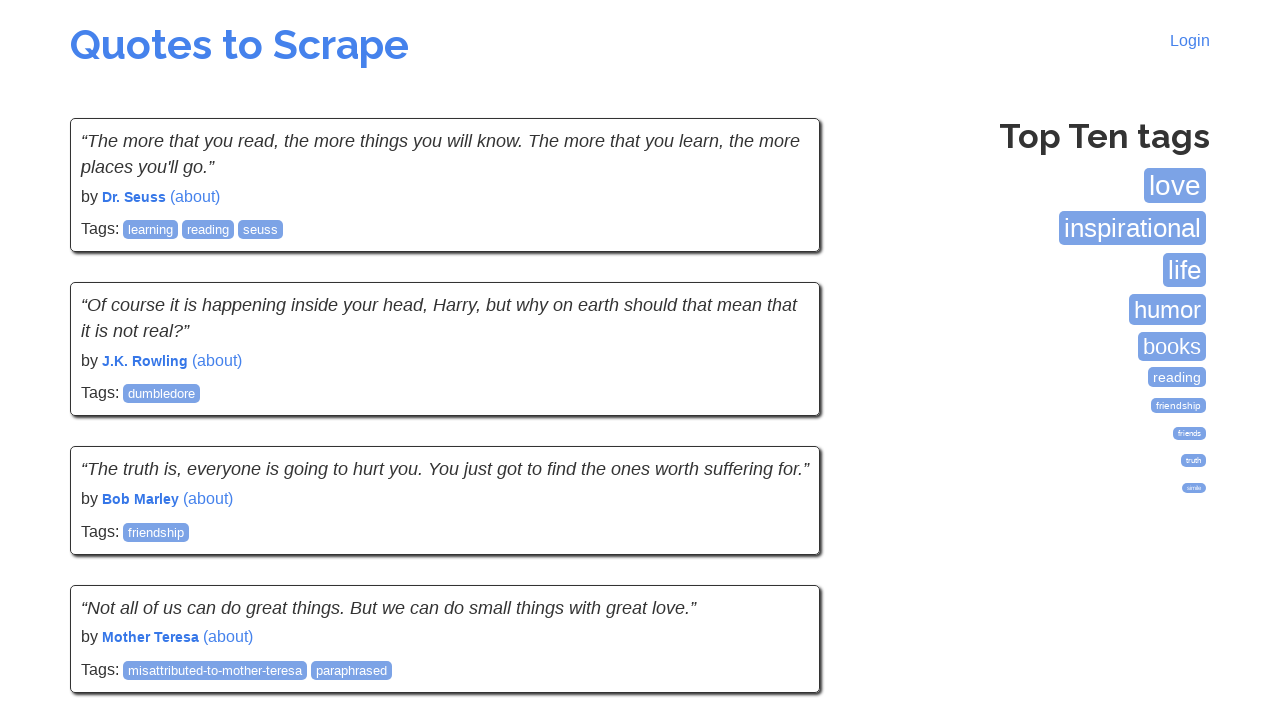

Clicked Next link to navigate to page 5 at (445, 361) on text=Next
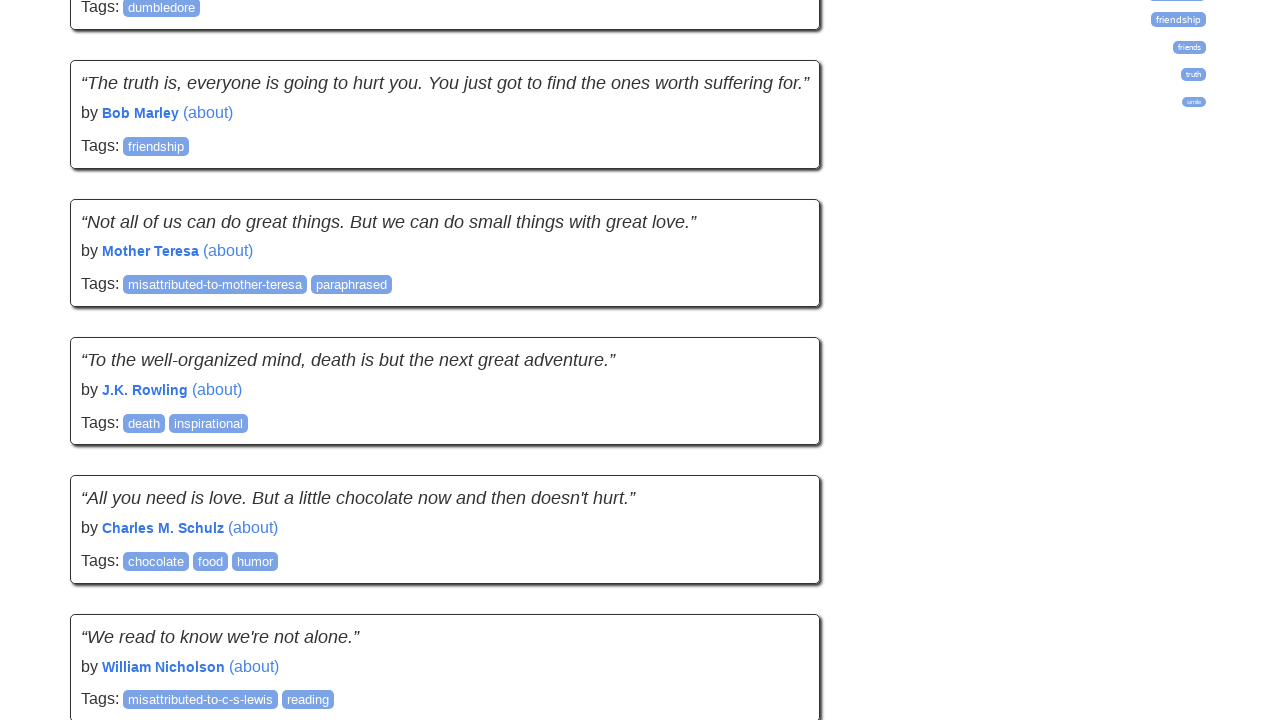

Waited for quotes to load on page 5
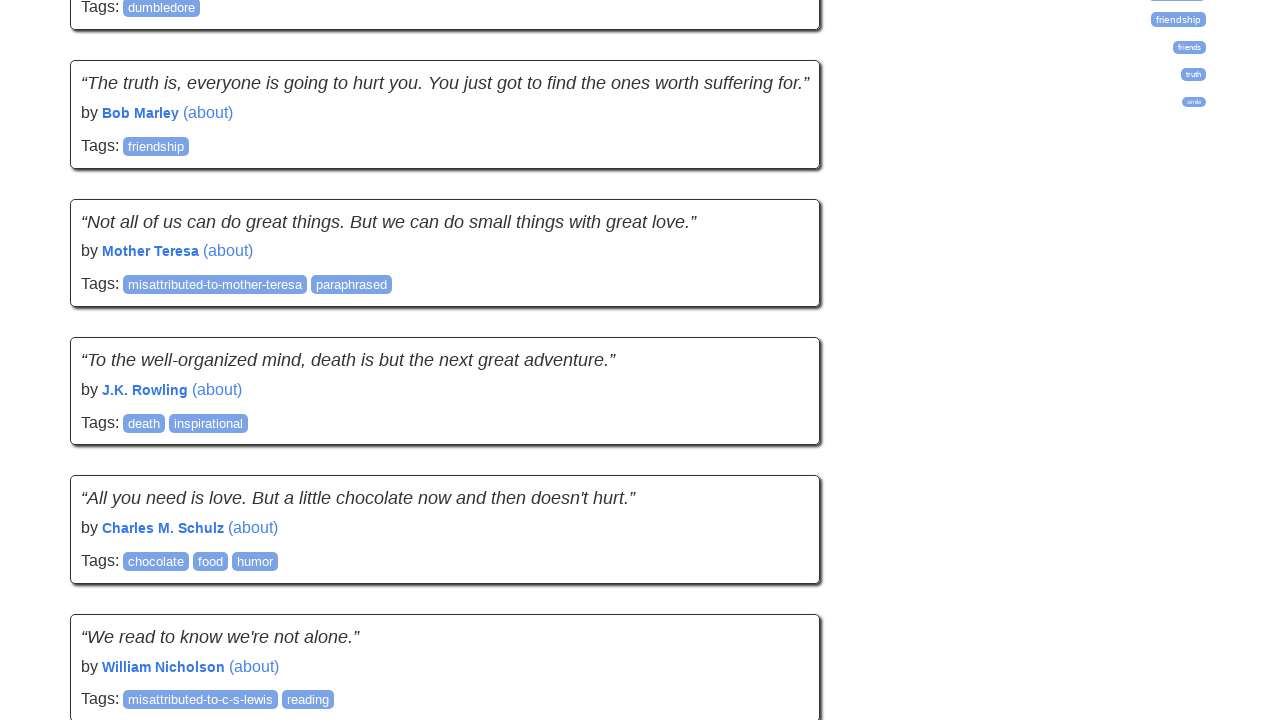

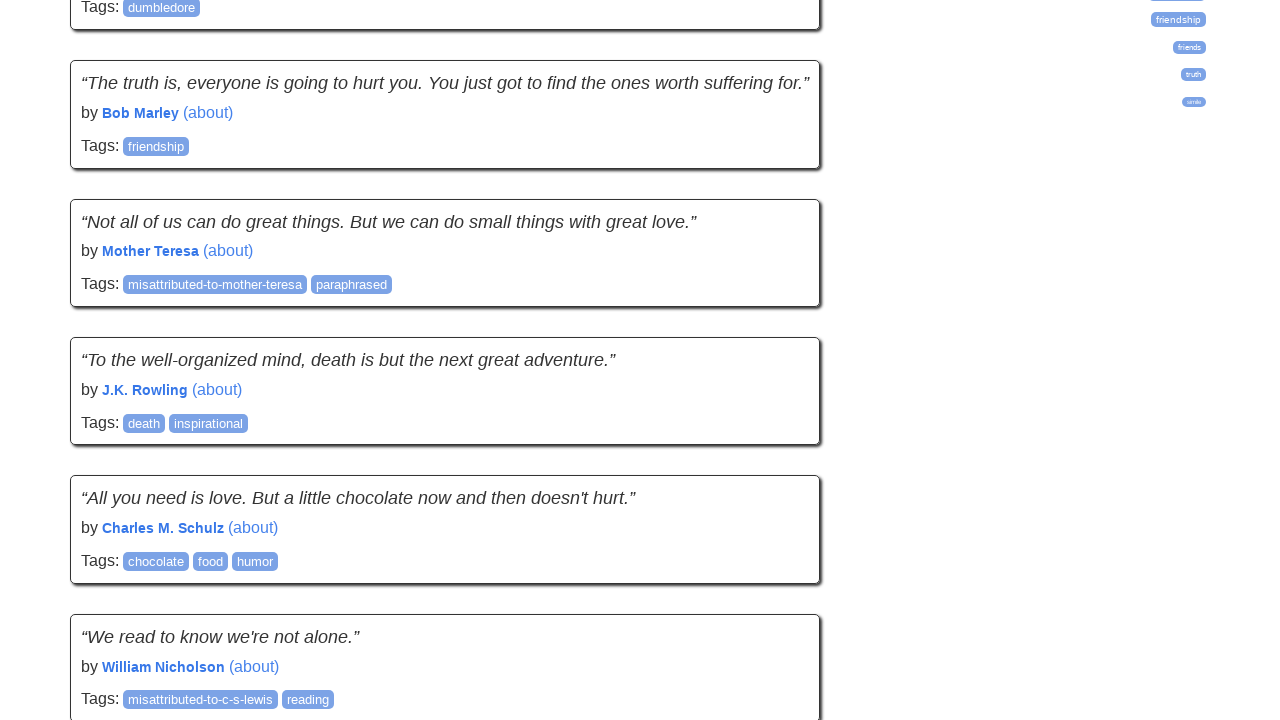